Navigates from the home page to the Hovers page and verifies the page is loaded correctly

Starting URL: https://the-internet.herokuapp.com/

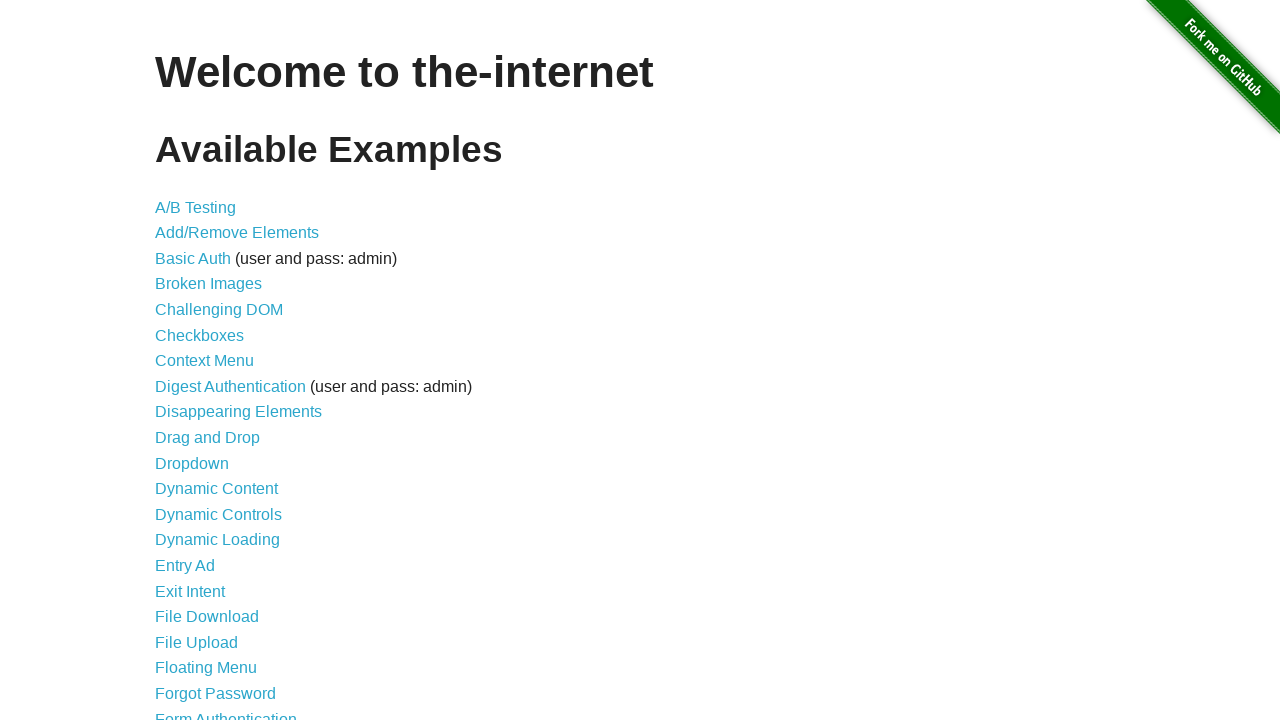

Clicked on Hovers link to navigate to the Hovers page at (180, 360) on a[href='/hovers']
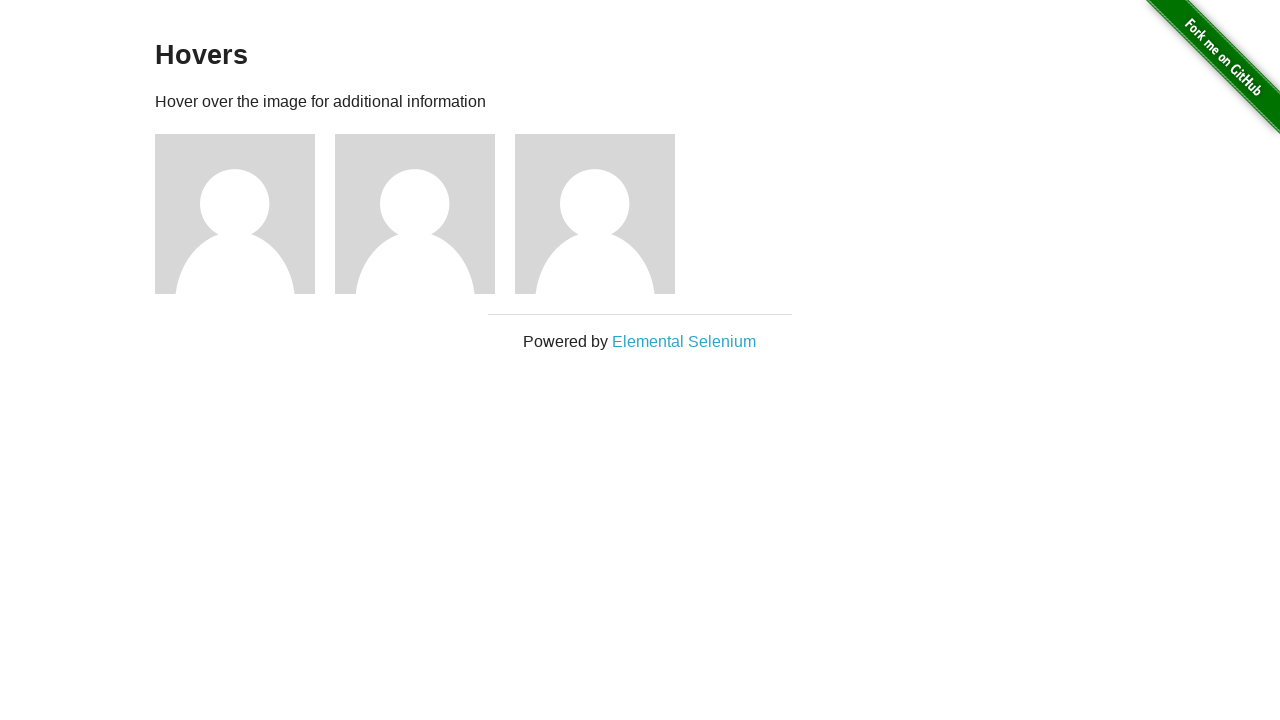

Hovers page loaded successfully - example heading is visible
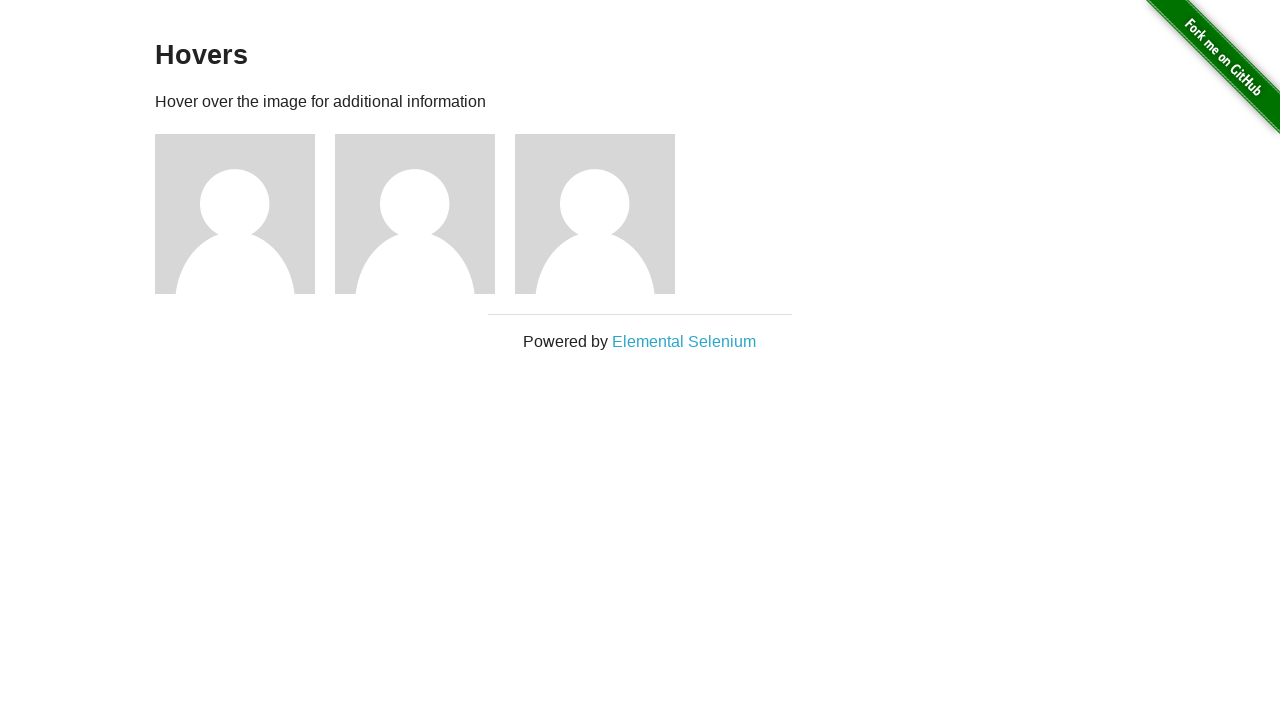

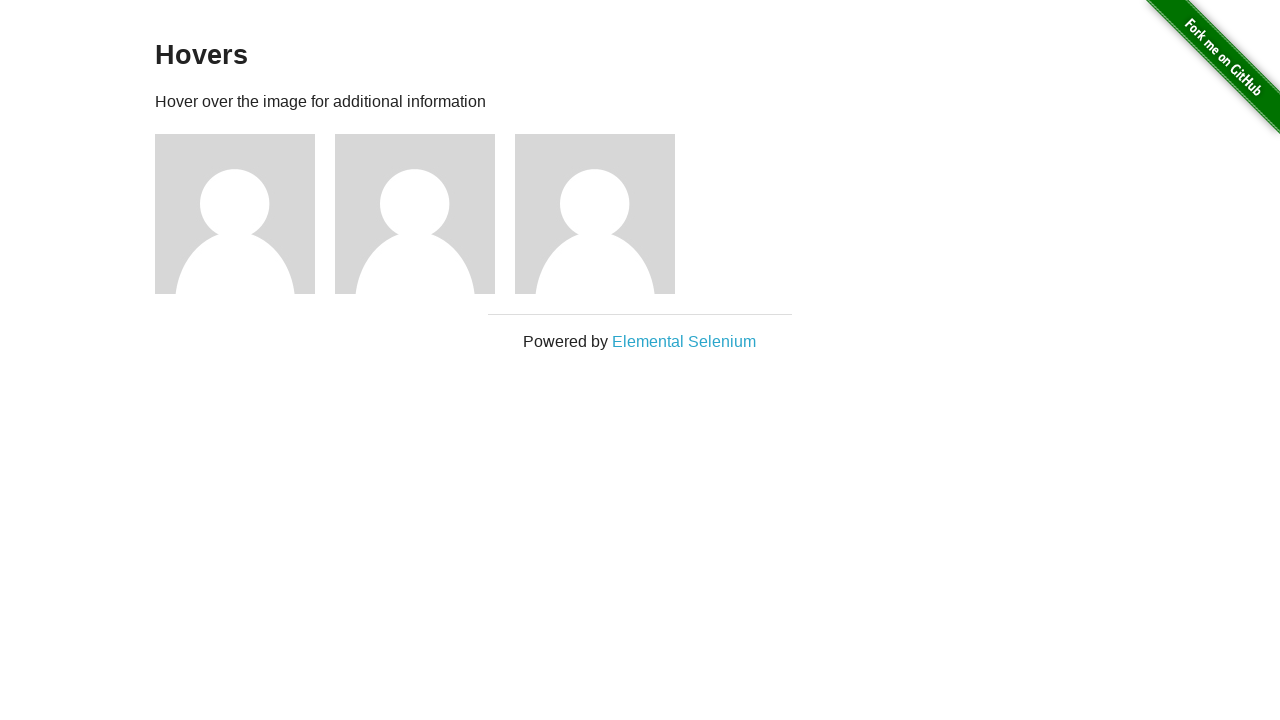